Tests that todo data persists after page reload

Starting URL: https://demo.playwright.dev/todomvc

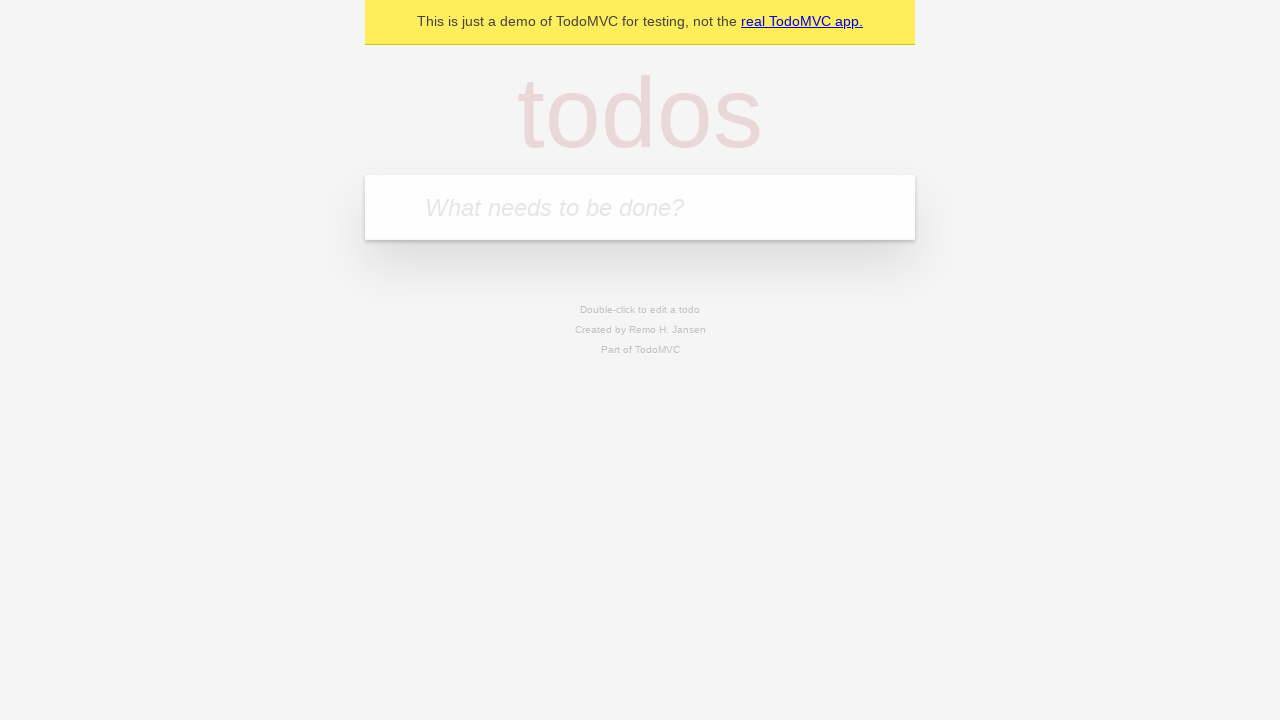

Filled new todo input with 'buy some cheese' on .new-todo
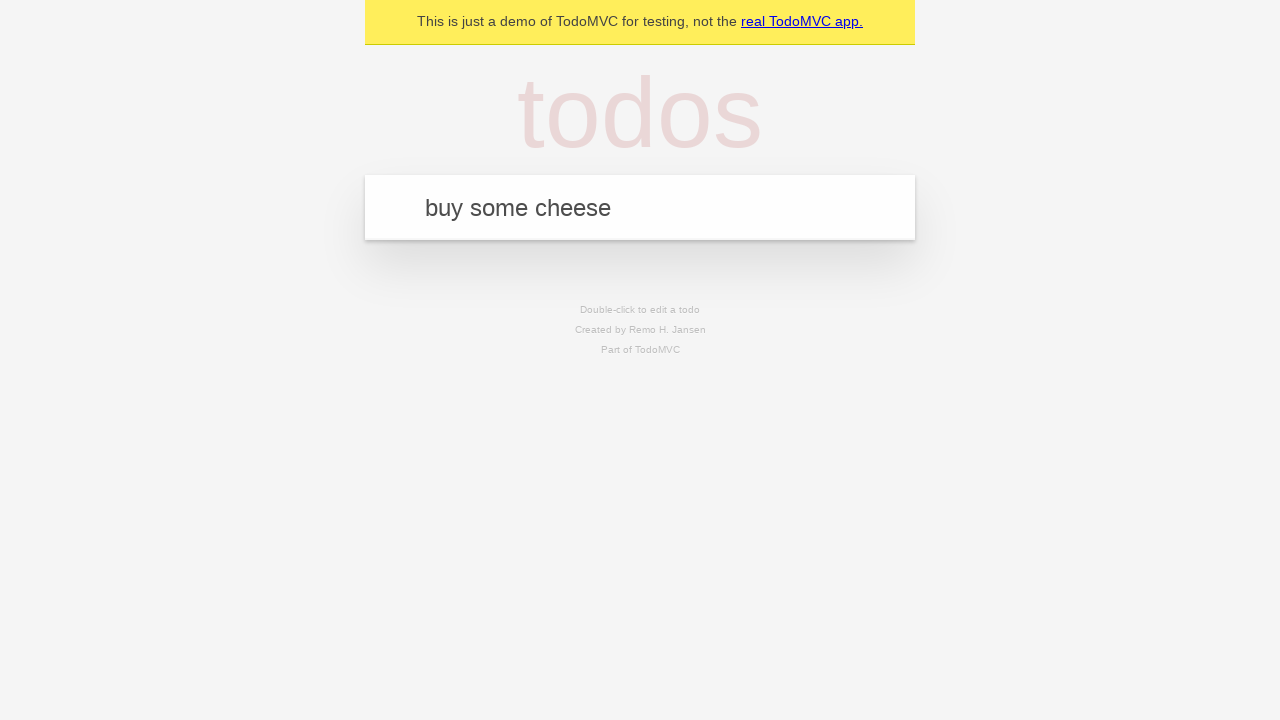

Pressed Enter to create first todo item on .new-todo
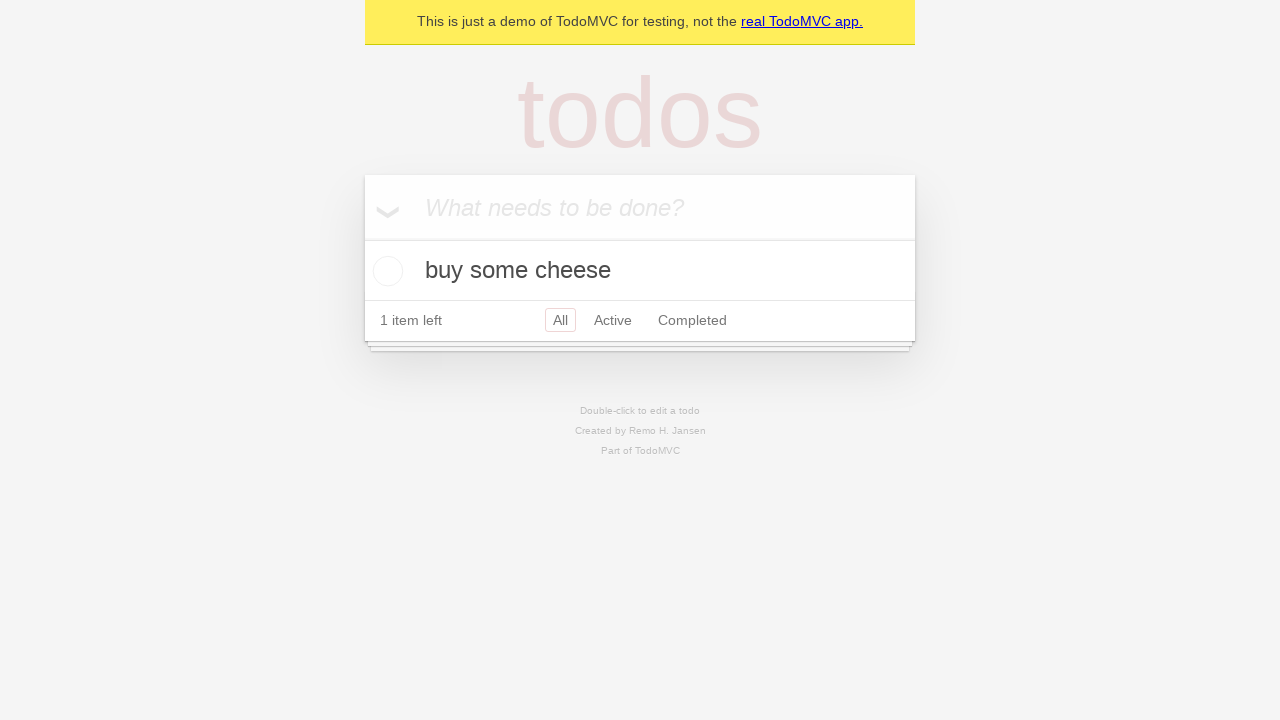

Filled new todo input with 'feed the cat' on .new-todo
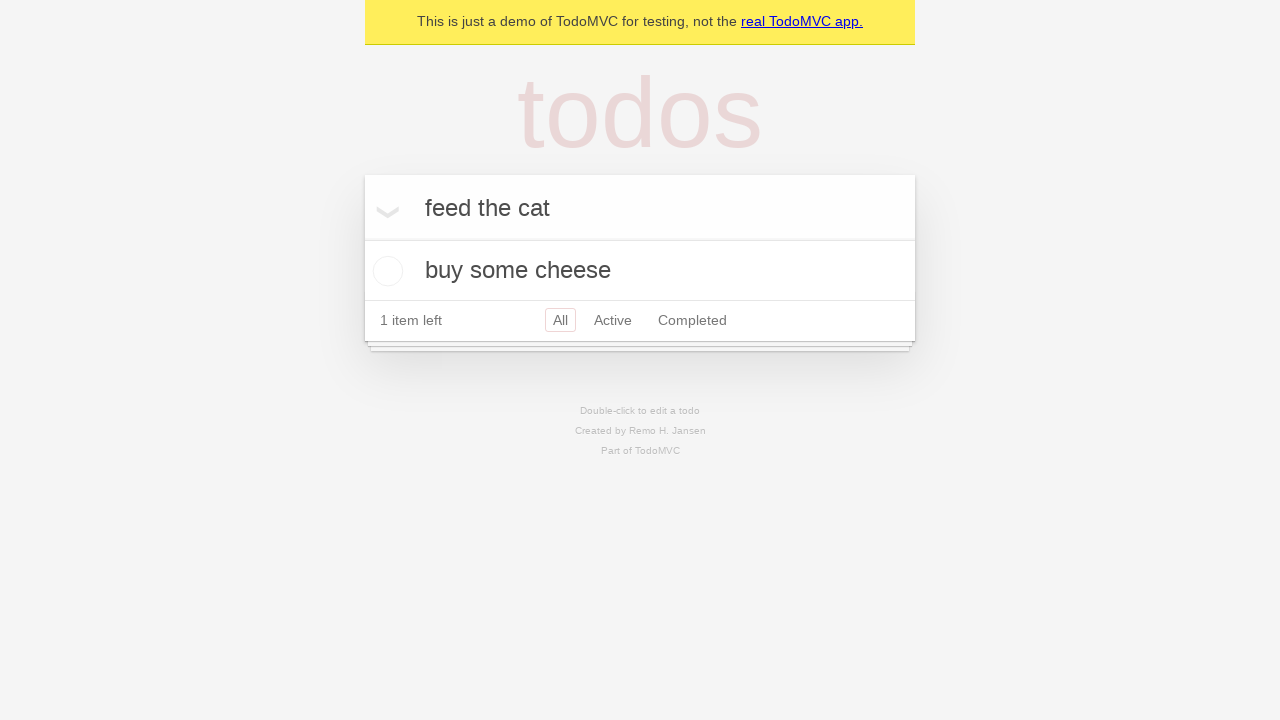

Pressed Enter to create second todo item on .new-todo
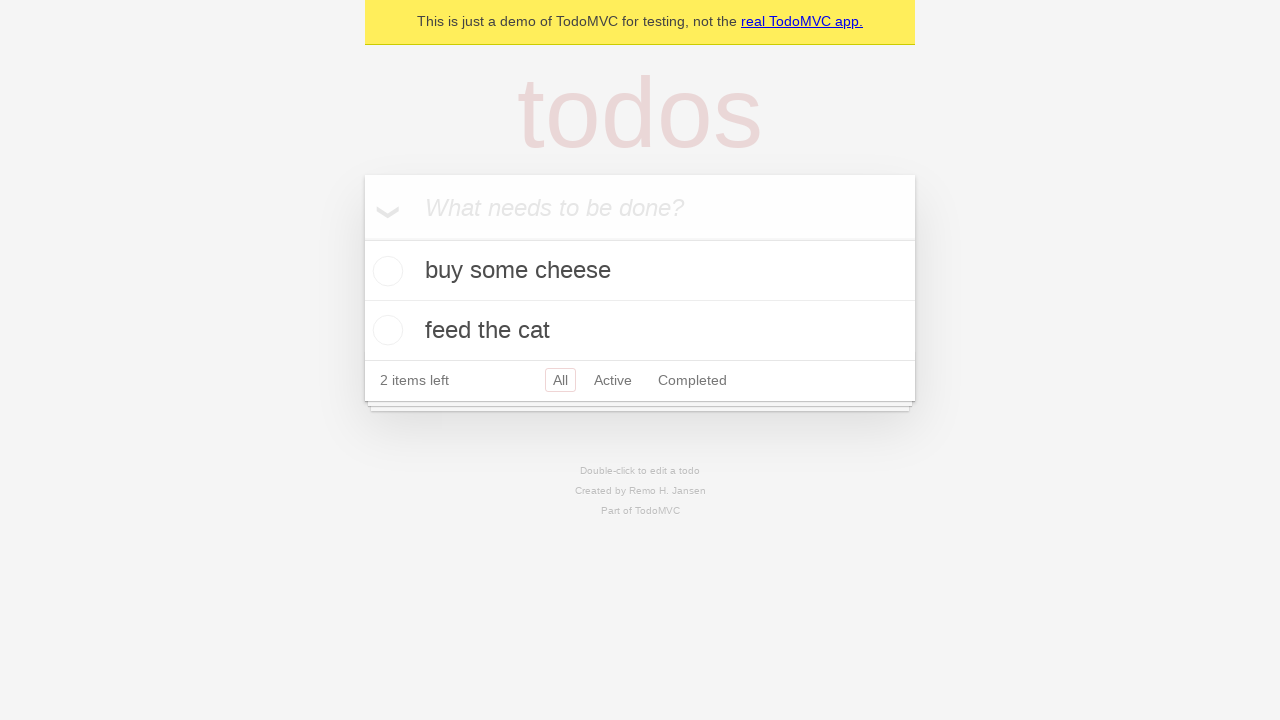

Checked the first todo item at (385, 271) on .todo-list li >> nth=0 >> .toggle
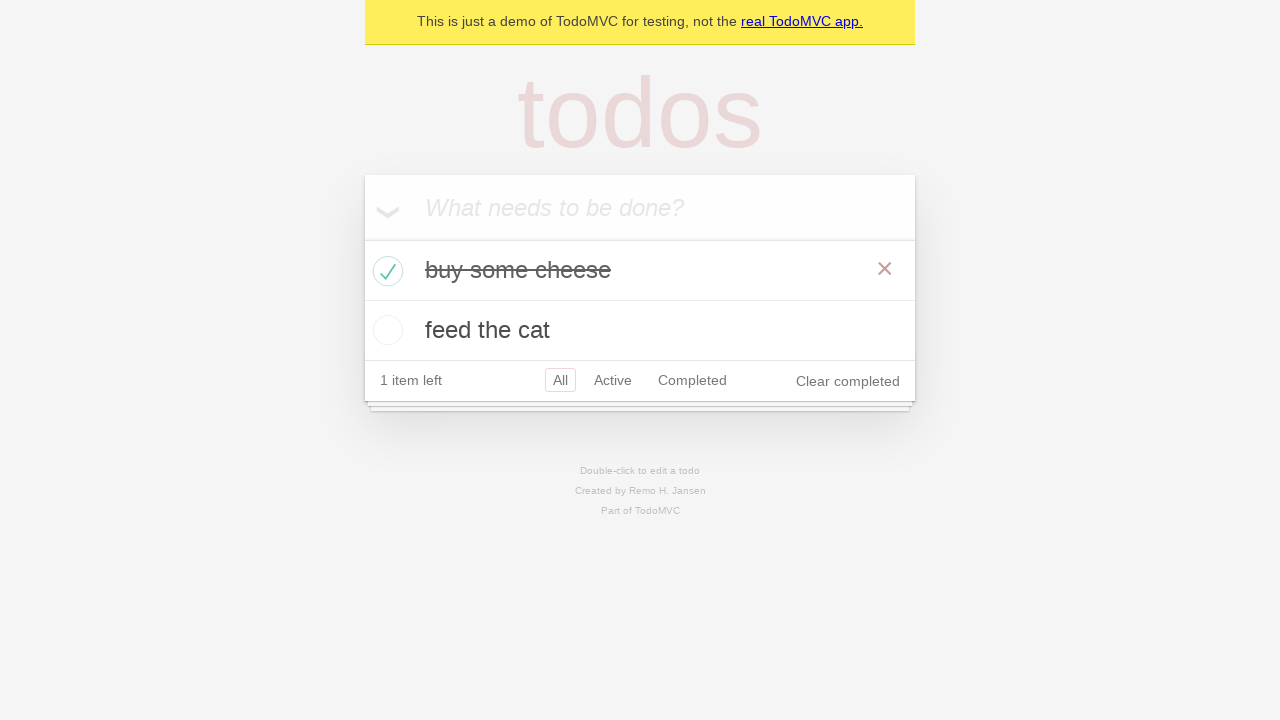

Reloaded the page to test data persistence
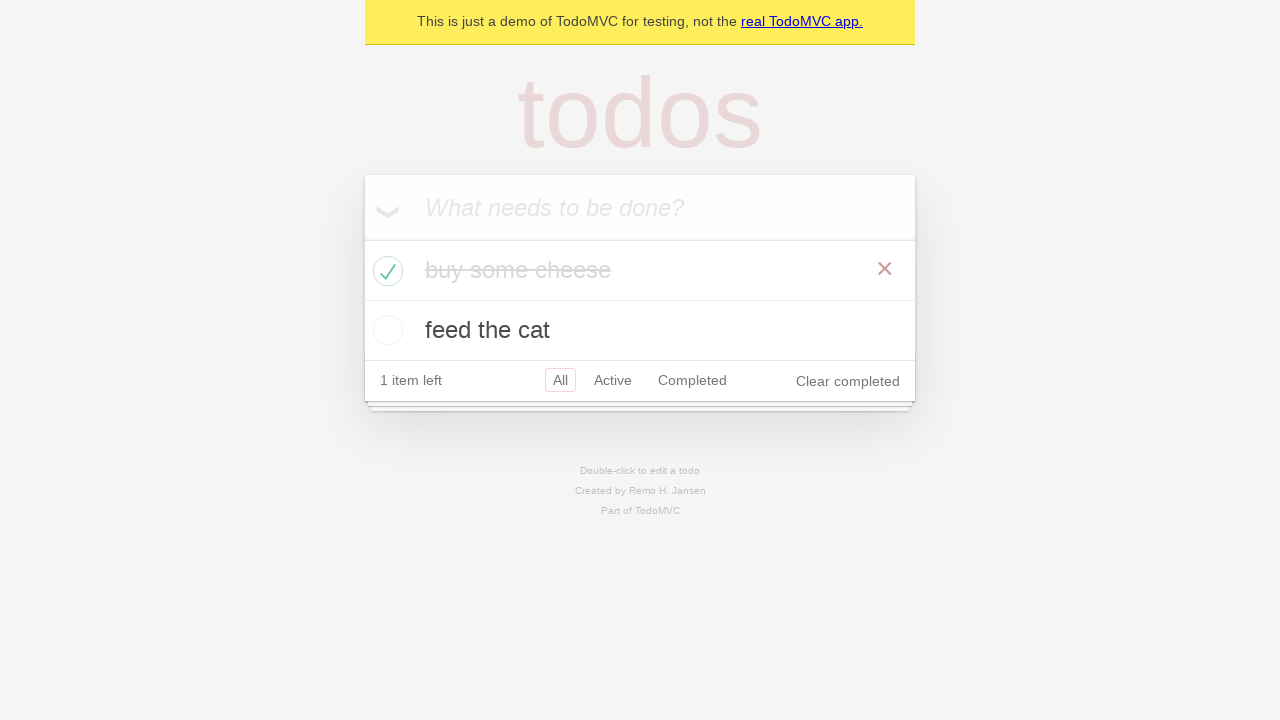

Verified todo items are present after page reload
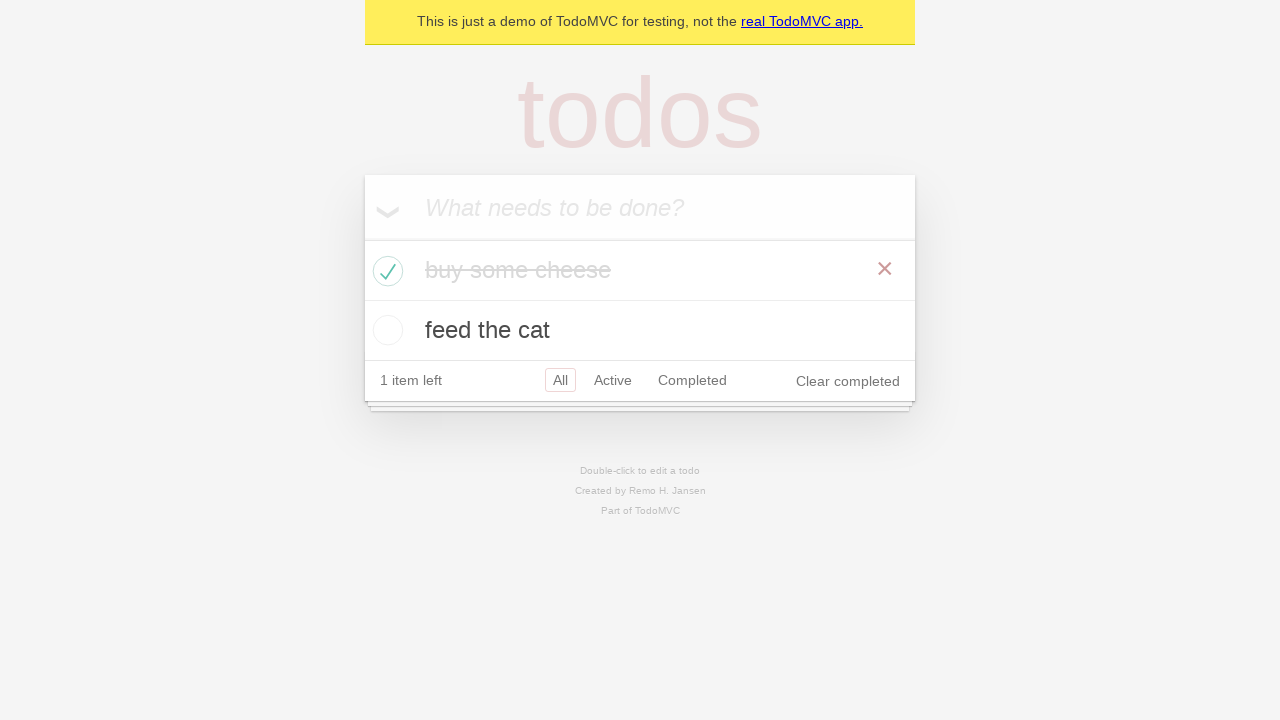

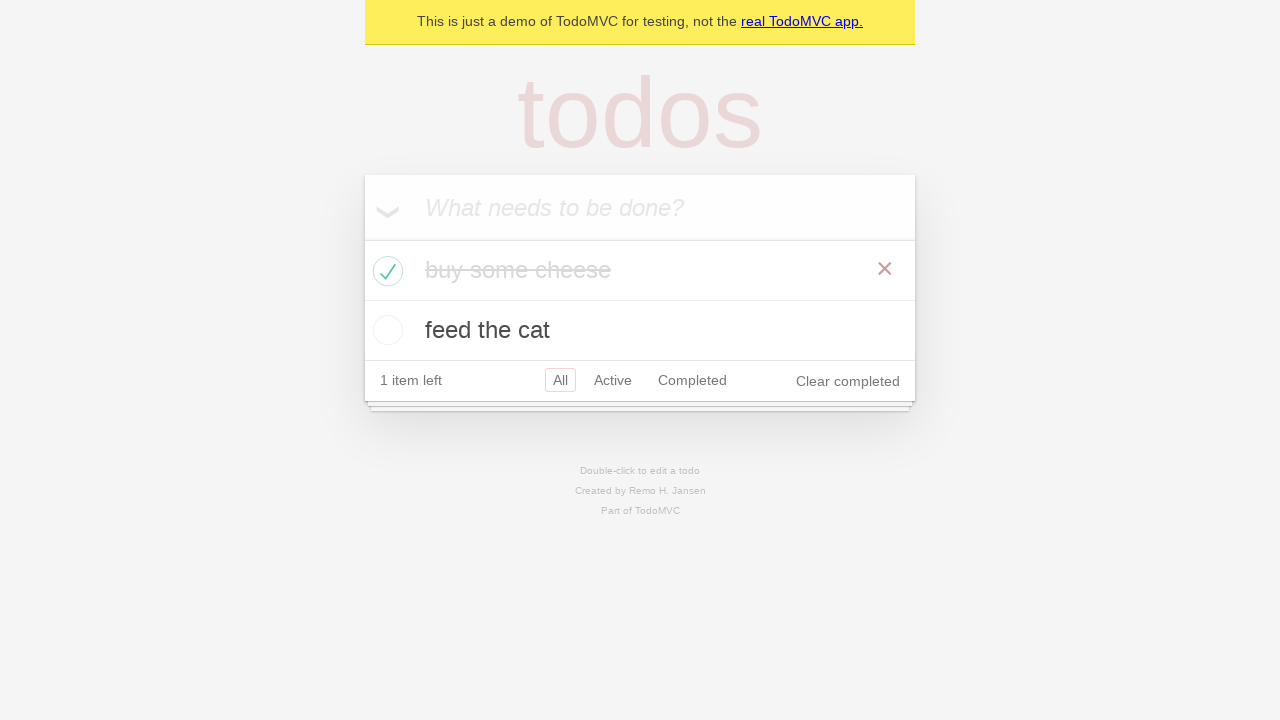